Tests JavaScript executor functionality by clicking on a "Website Testing" link element using JavaScript click method and retrieves page title, URL, and domain information.

Starting URL: https://anhtester.com/

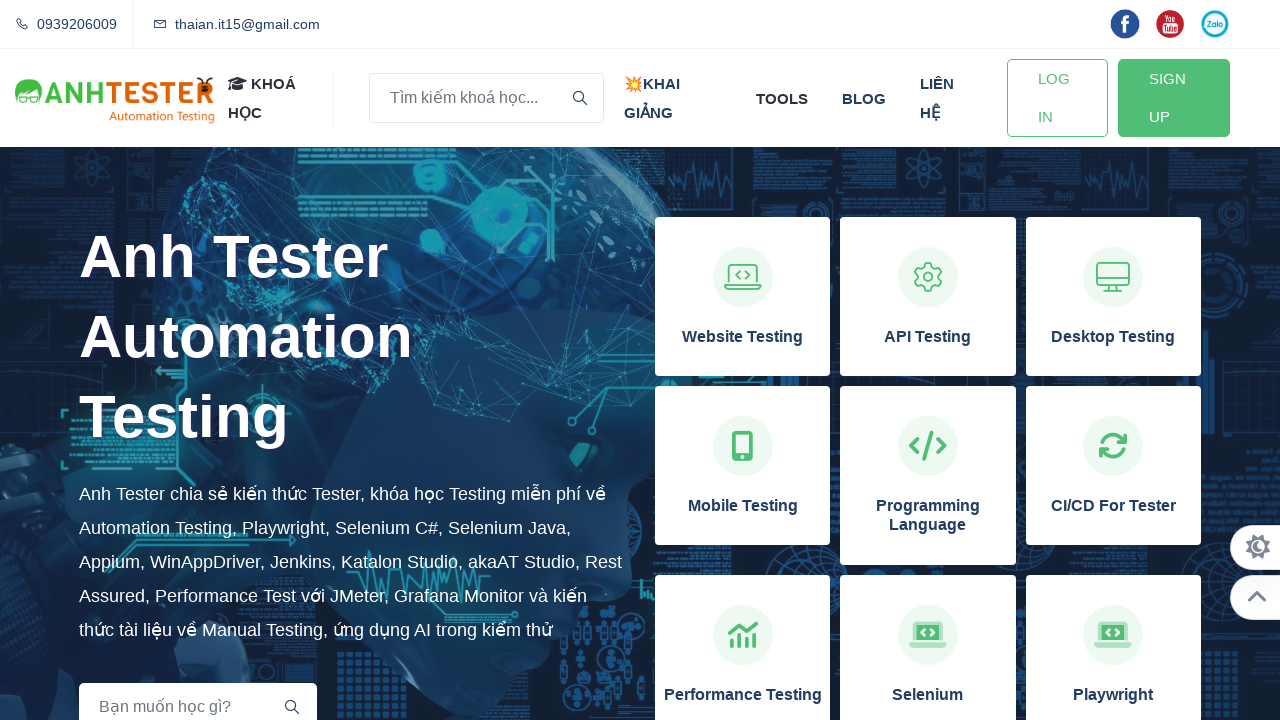

Clicked on 'Website Testing' heading link using JavaScript executor at (743, 337) on xpath=//h3[contains(text(),'Website Testing')]
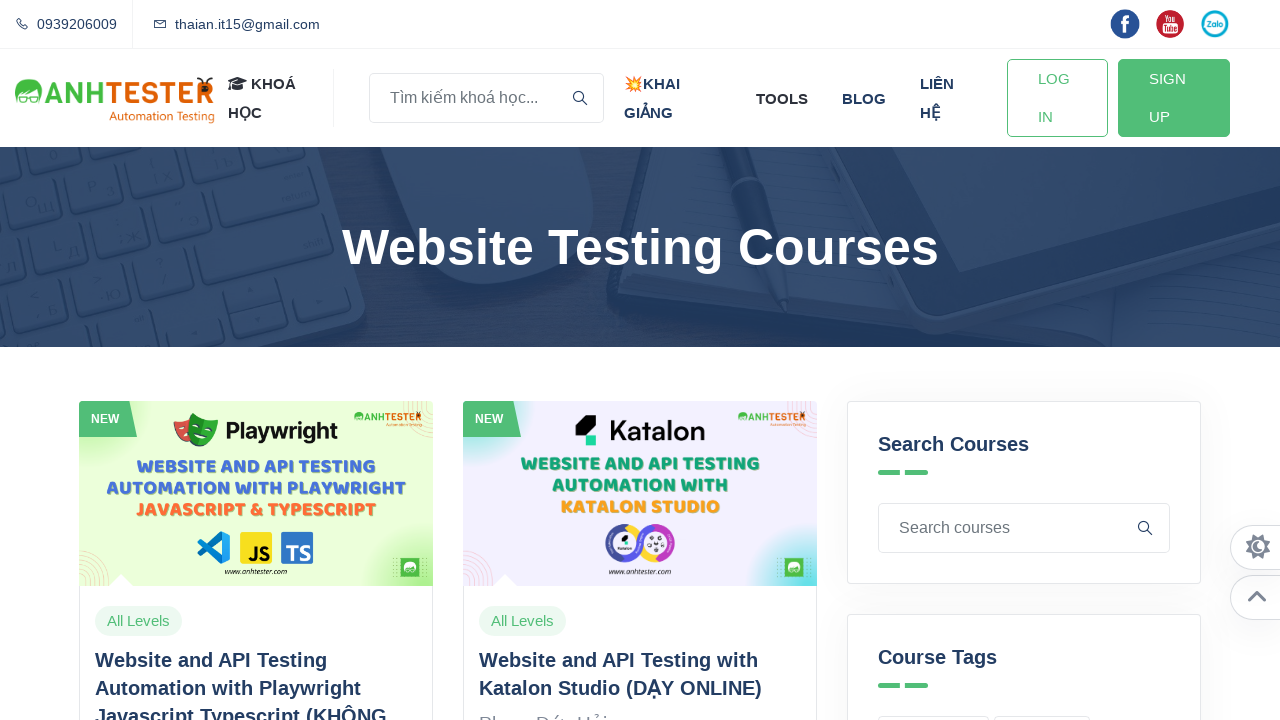

Waited for page to complete DOM content loading
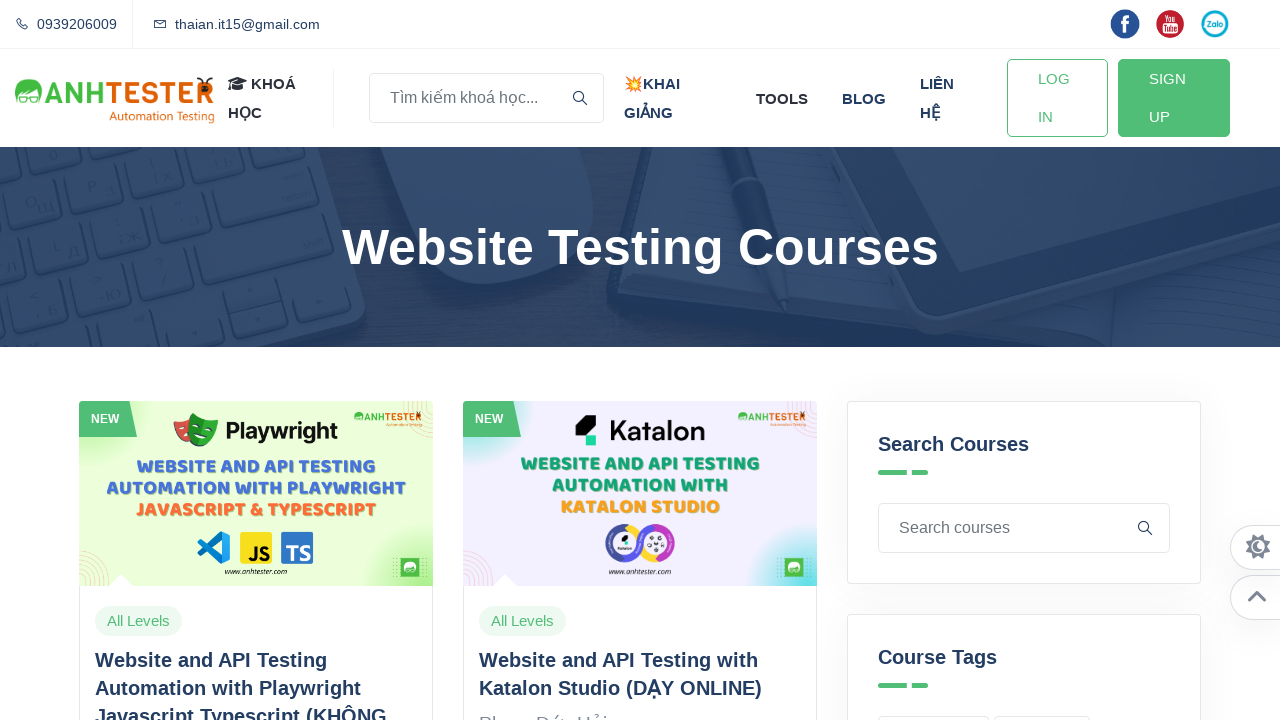

Retrieved page title: Website Automation Testing Courses | Anh Tester
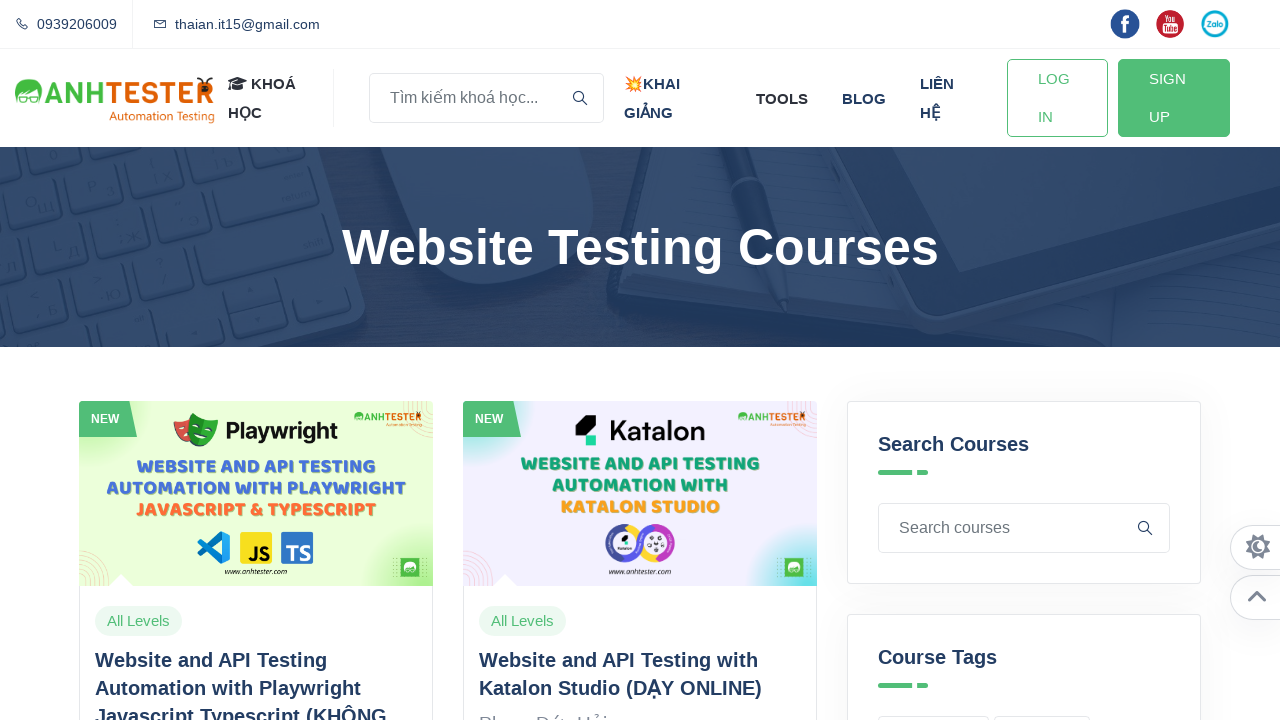

Retrieved current URL: https://anhtester.com/courses/website-testing
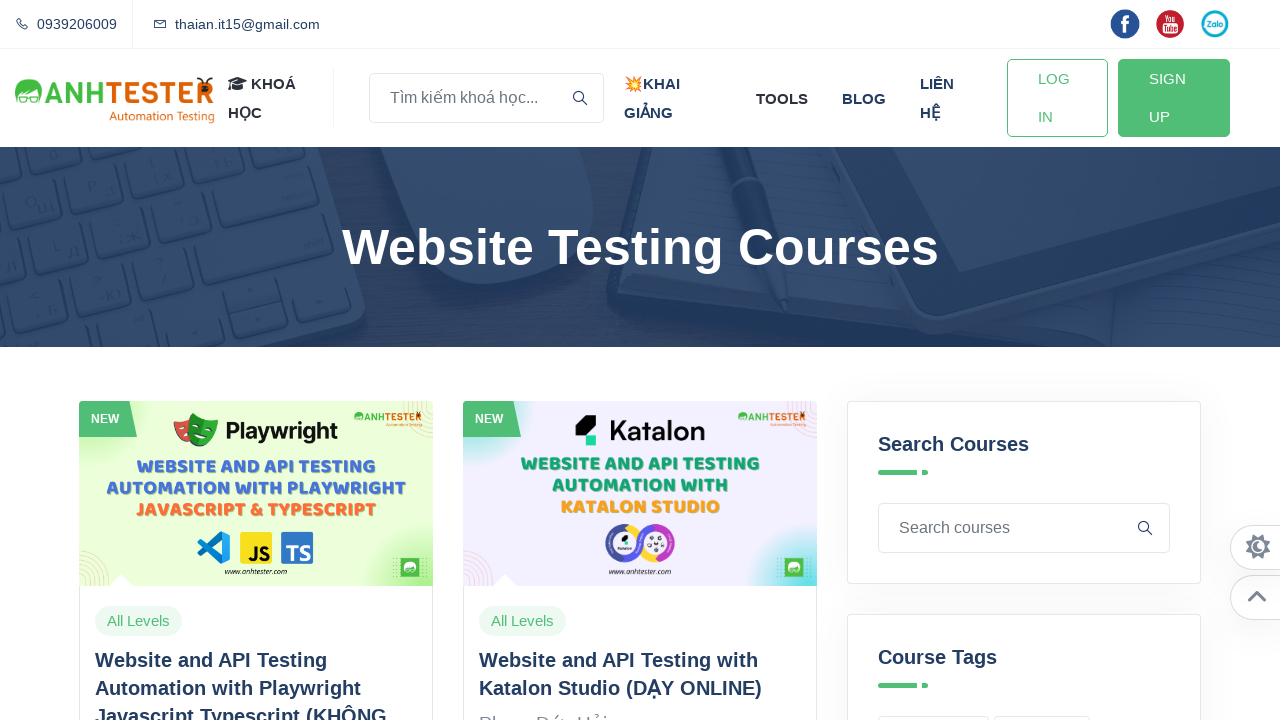

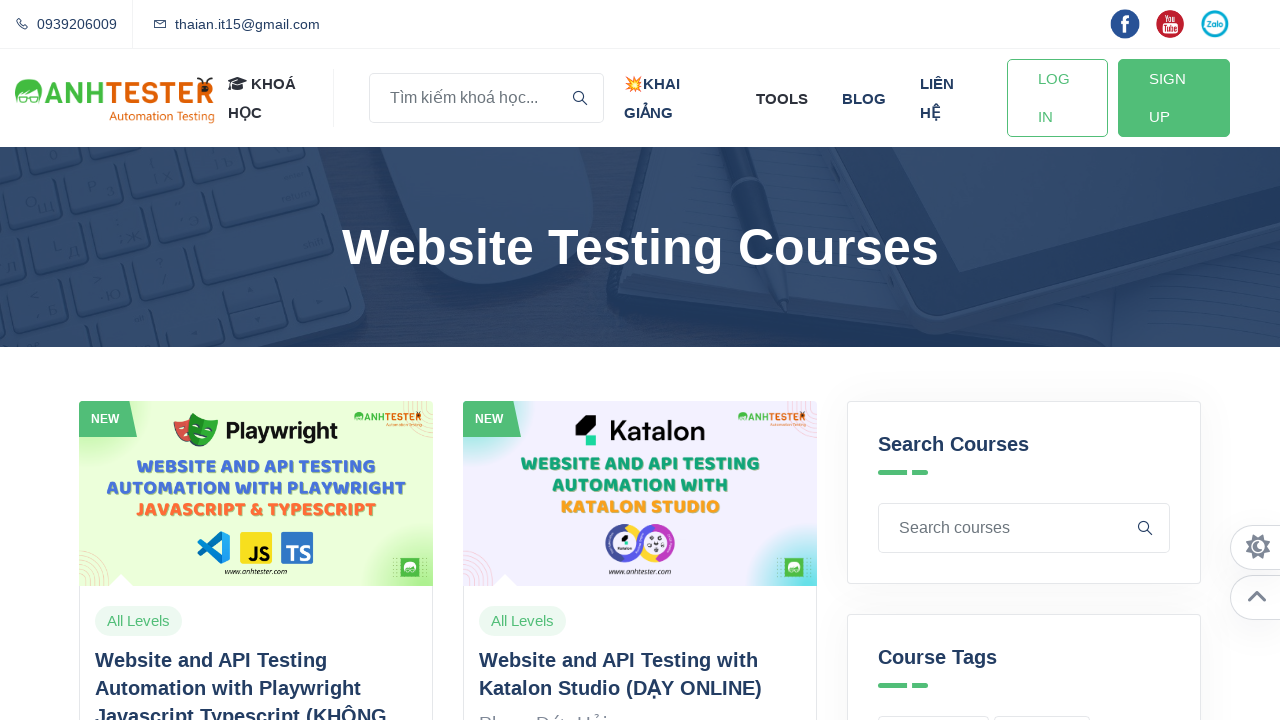